Tests interacting with Cleverbot chatbot by sending a message through the input form and waiting for a response to appear

Starting URL: https://www.cleverbot.com

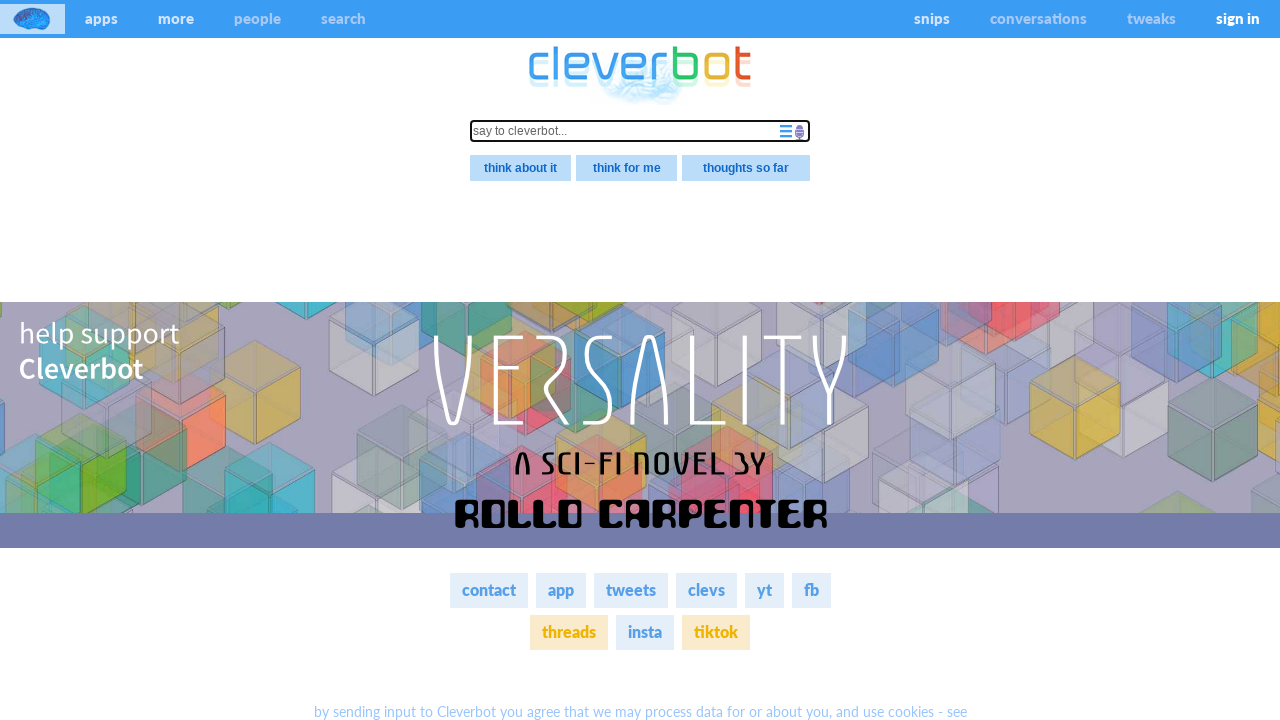

Entered message 'Hello, how are you today?' into stimulus input field on .stimulus
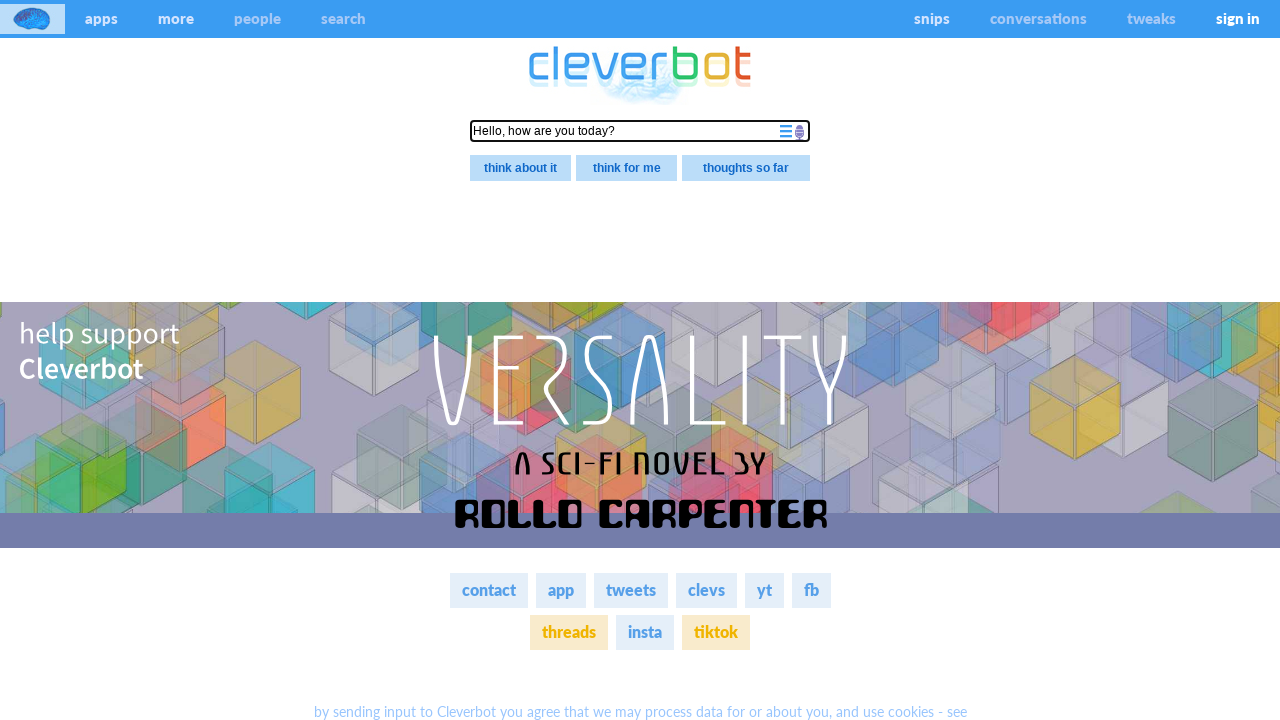

Pressed Enter to submit the message on .stimulus
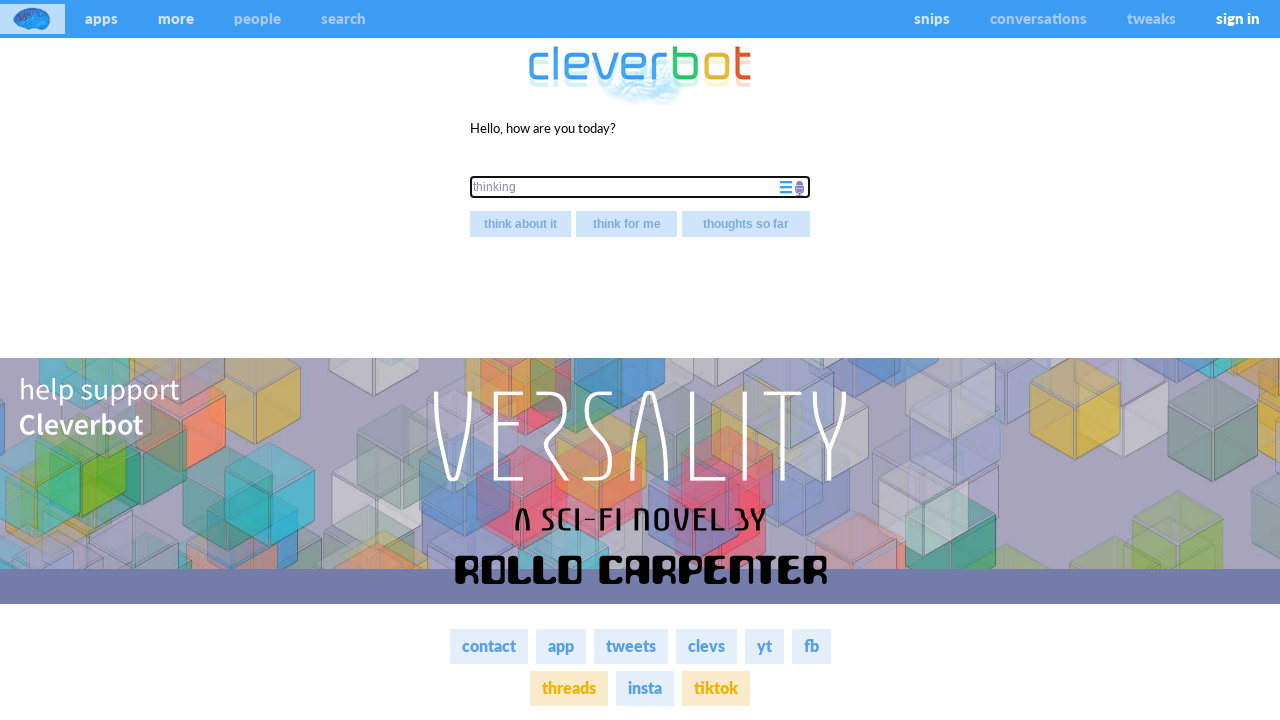

Waited for Cleverbot response to complete (snip icon visible)
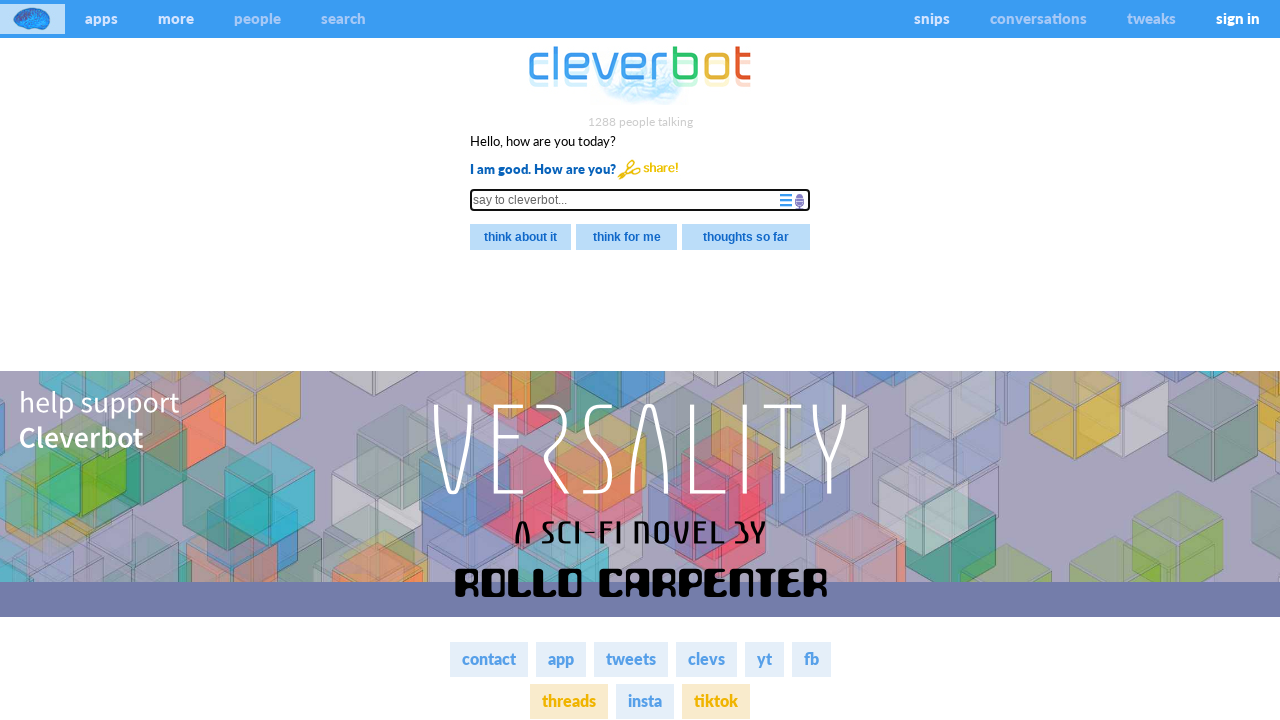

Verified response line appeared
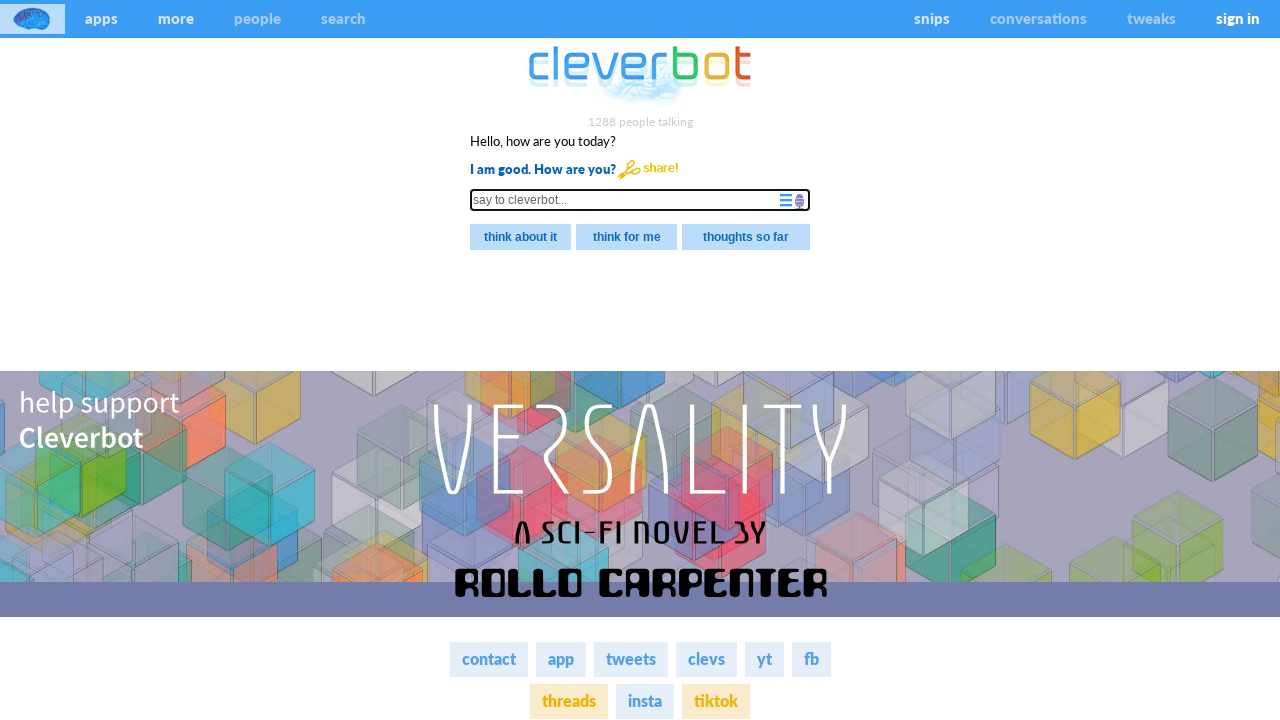

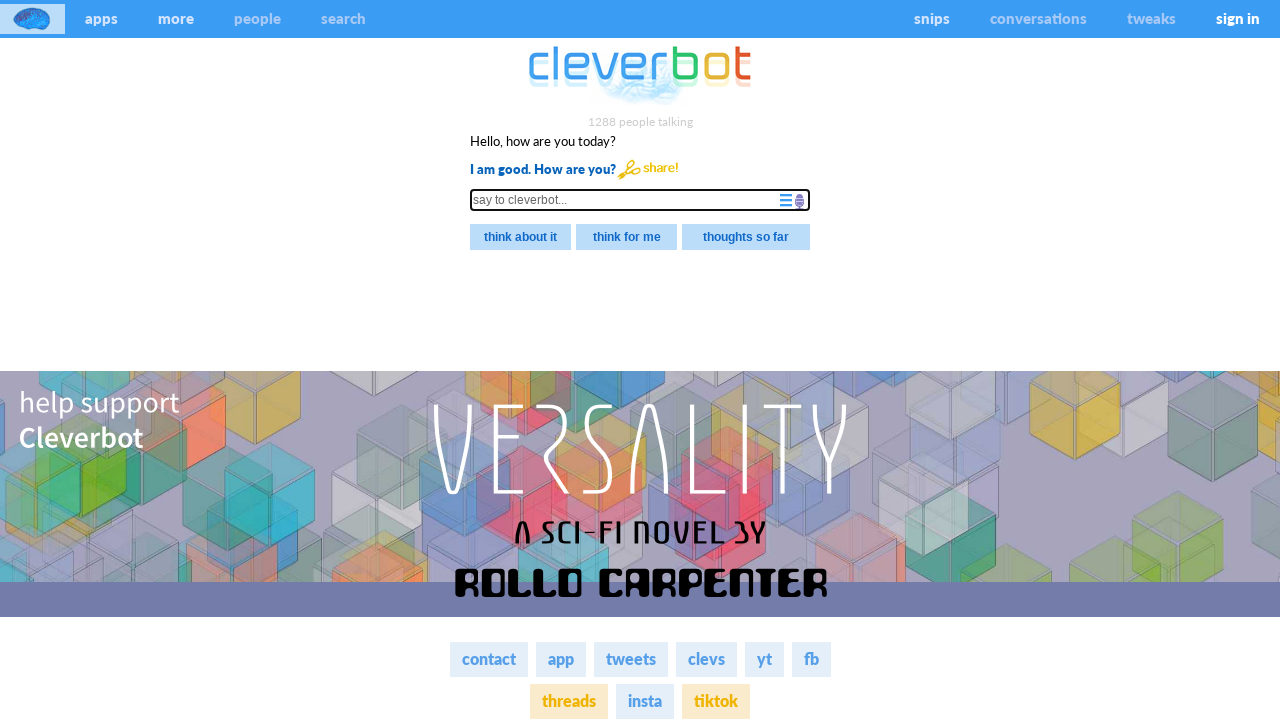